Tests Macy's search functionality by navigating to the homepage, entering a search term for "Men's Shirts", and submitting the search

Starting URL: https://www.macys.com/

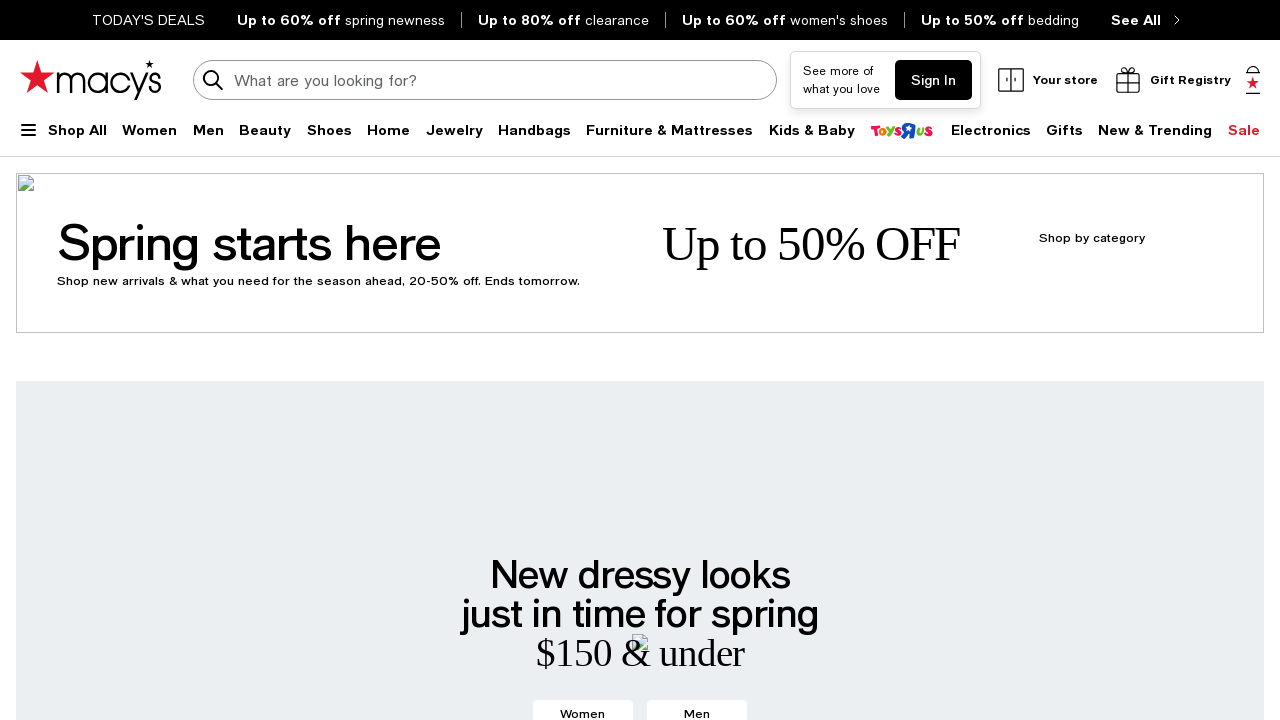

Cleared the search input field on input#searchInput, input[name='keyword'], input[data-auto='search-input']
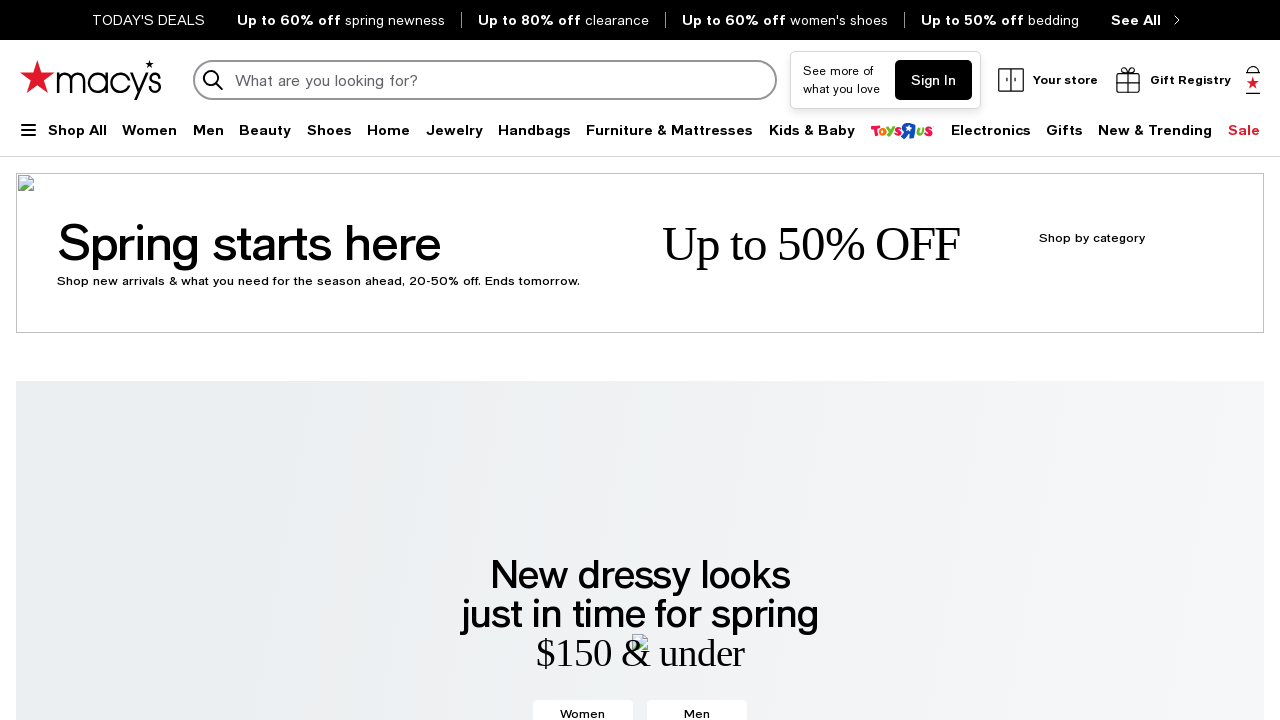

Entered 'Men's Shirts' in the search field on input#searchInput, input[name='keyword'], input[data-auto='search-input']
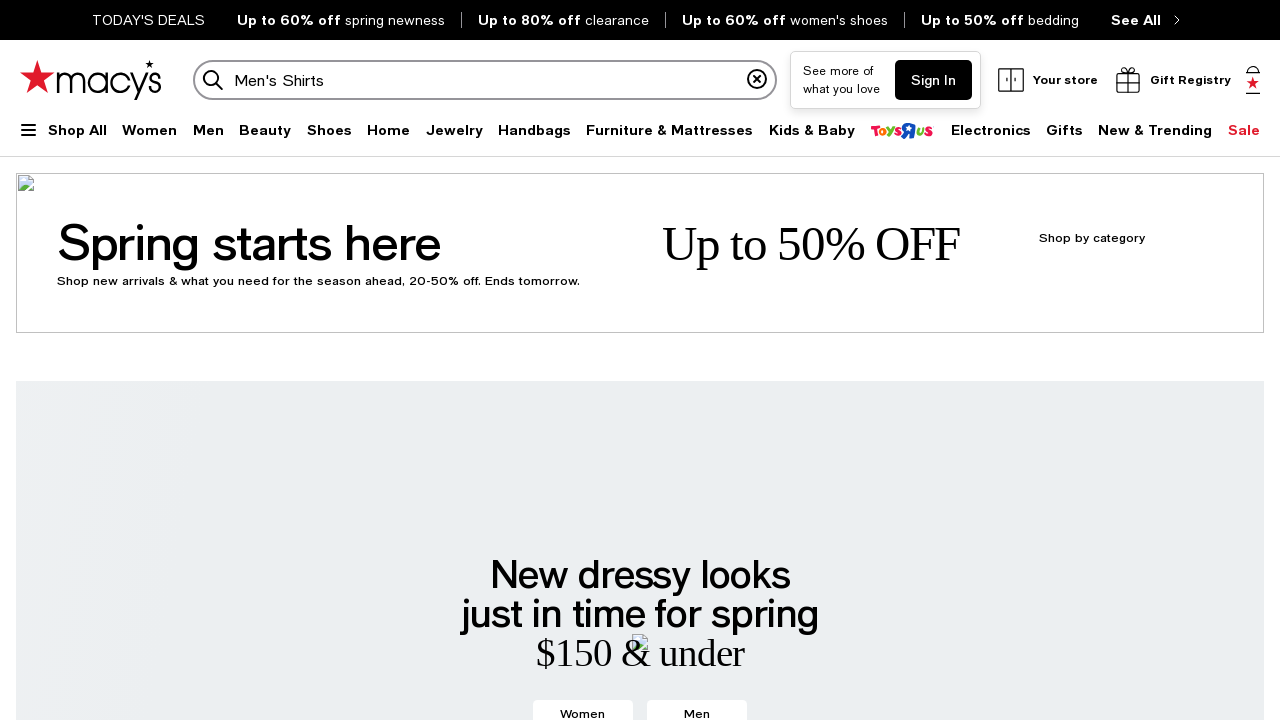

Pressed Enter to submit the search on input#searchInput, input[name='keyword'], input[data-auto='search-input']
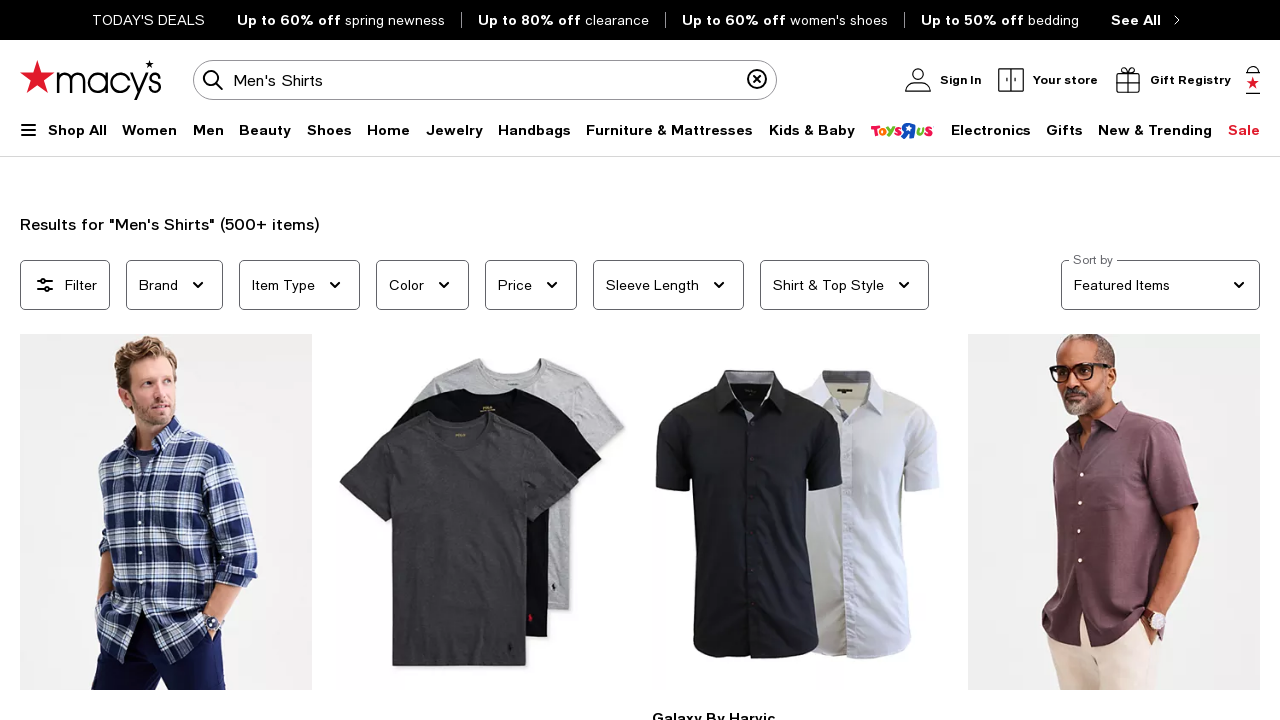

Search results page loaded successfully
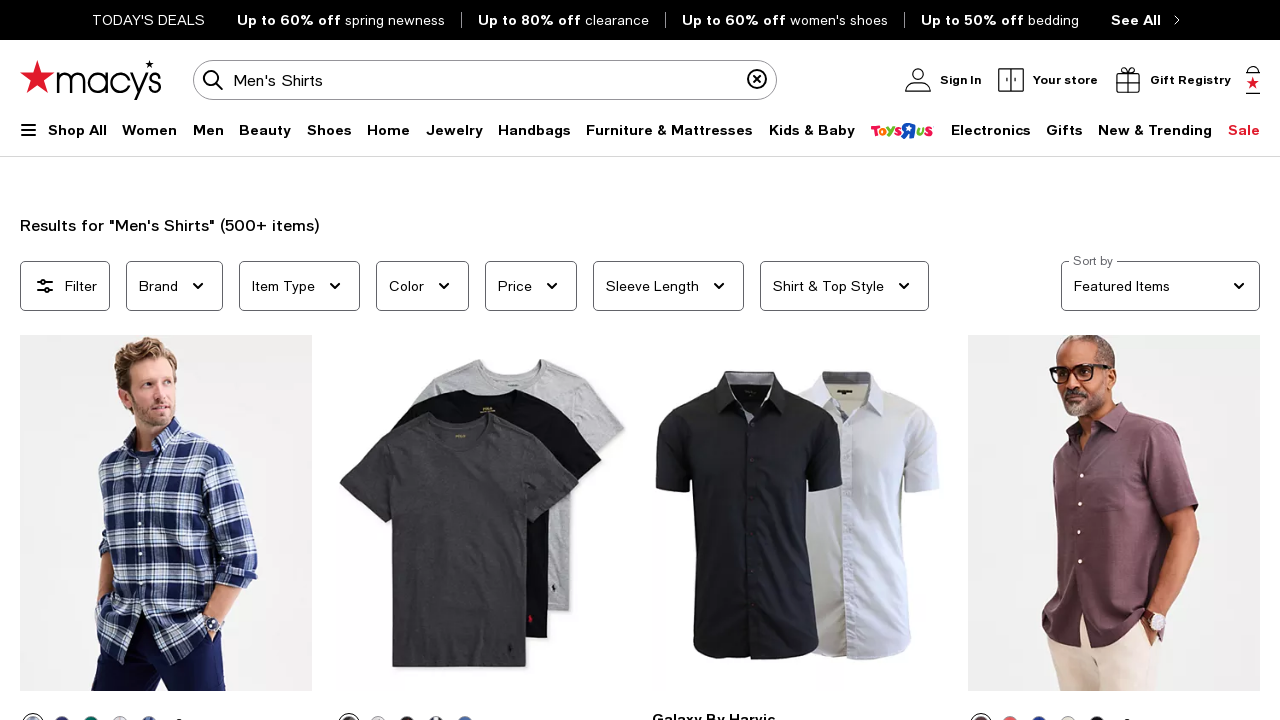

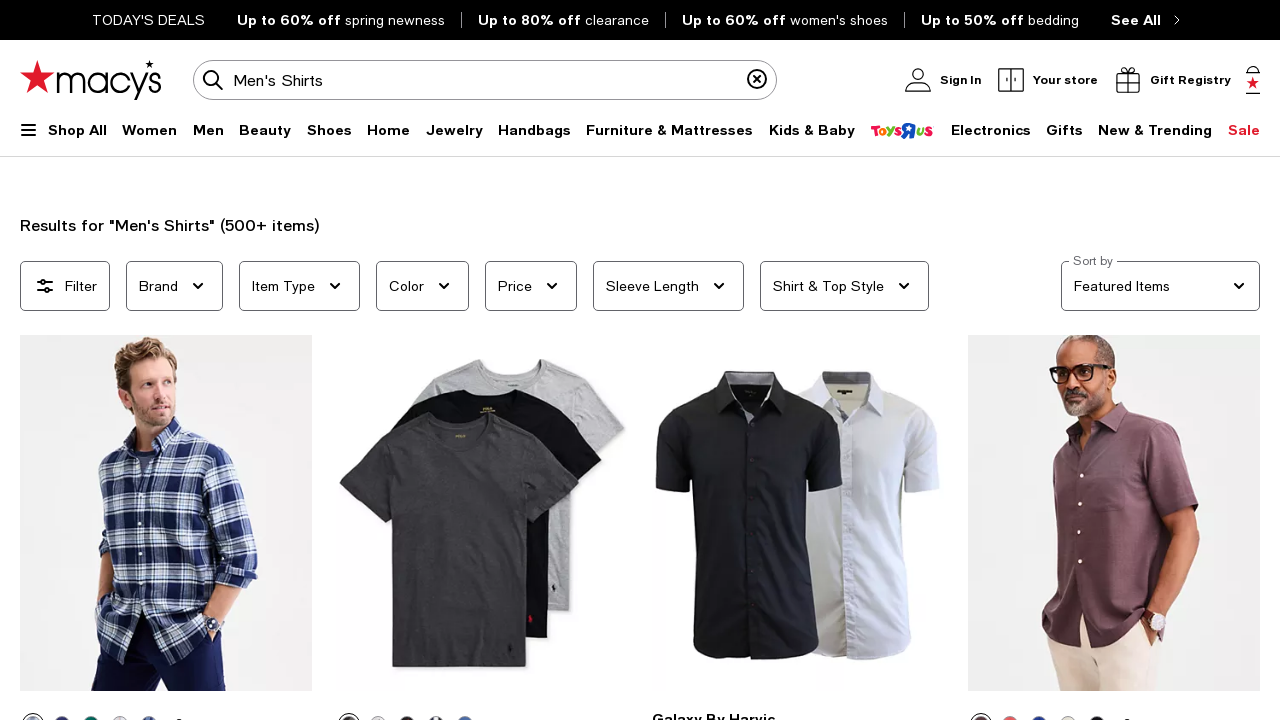